Tests scroll functionality by scrolling down to a "CYDEO" link element and then scrolling back up using Page Up keys

Starting URL: https://practice.cydeo.com/

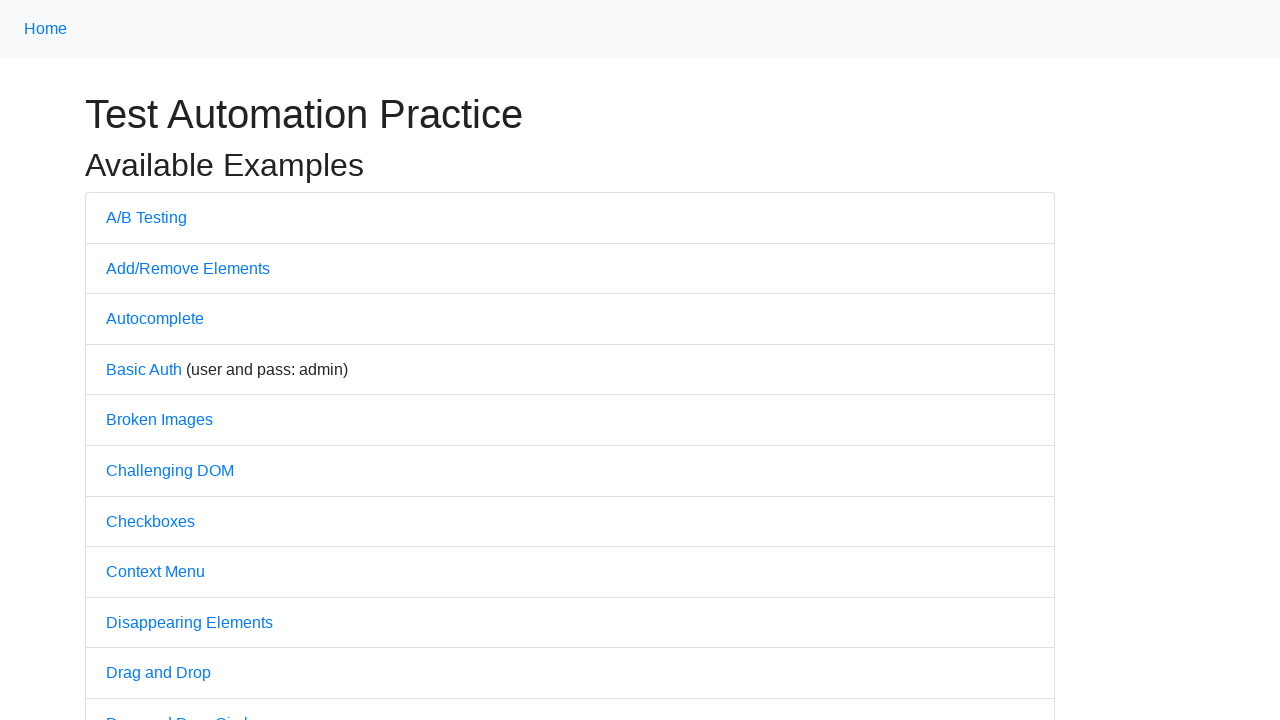

Located CYDEO link element
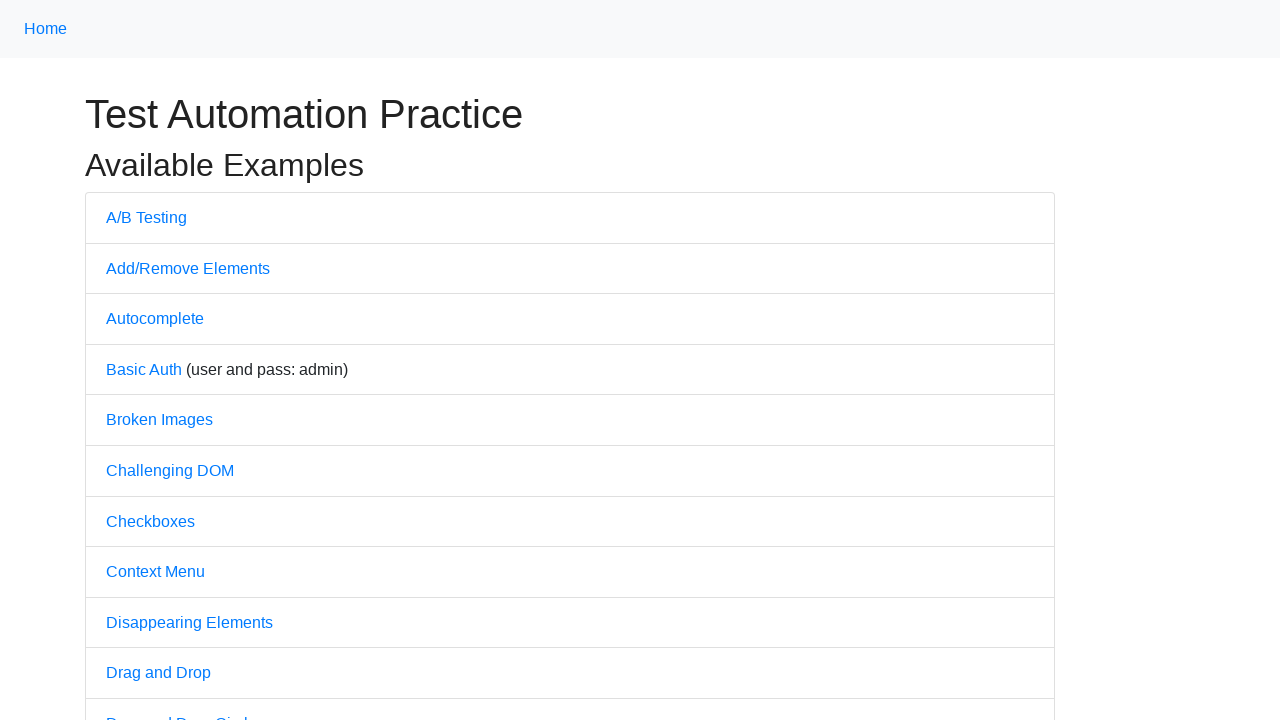

Scrolled down to CYDEO link element
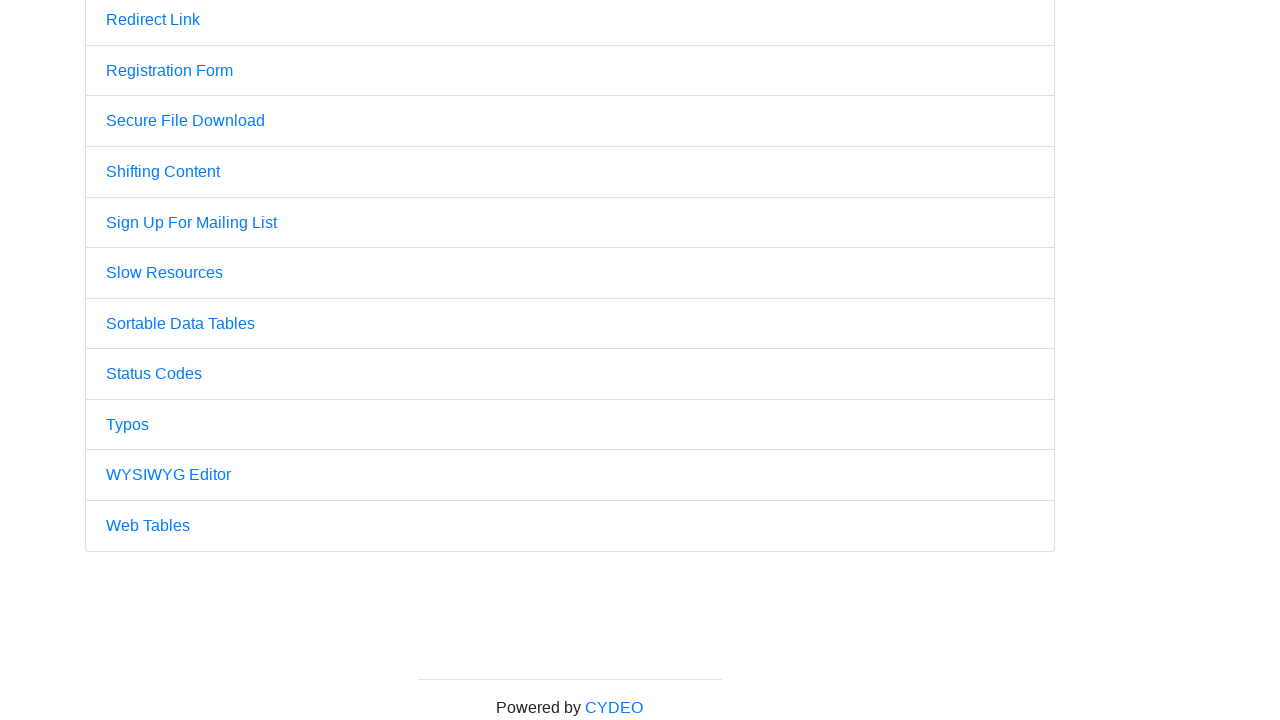

Pressed PageUp key to scroll back up
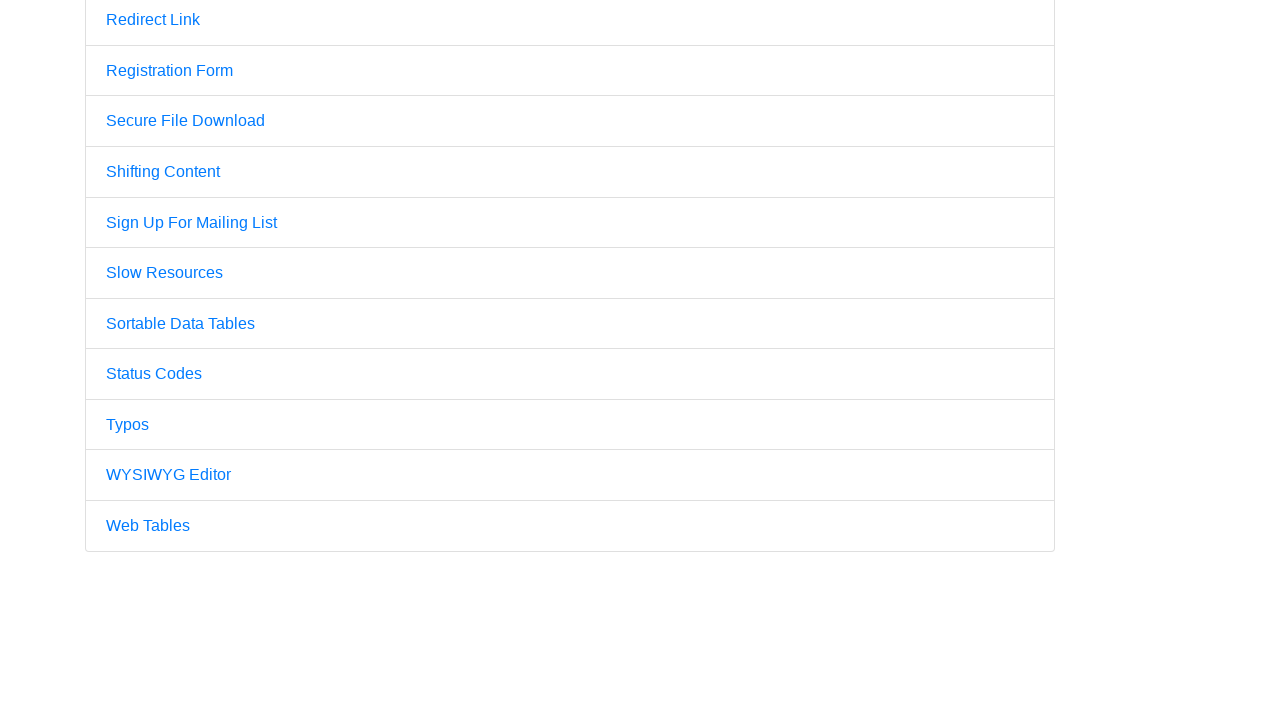

Pressed PageUp key again to scroll further up
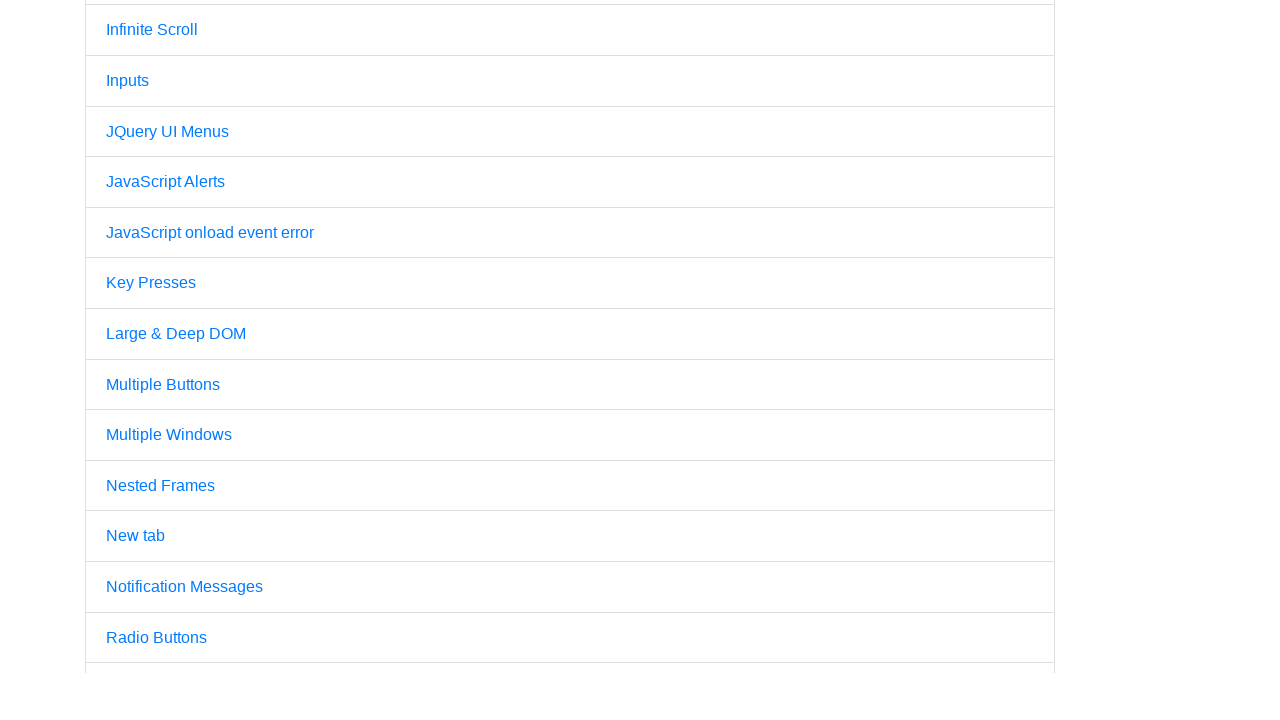

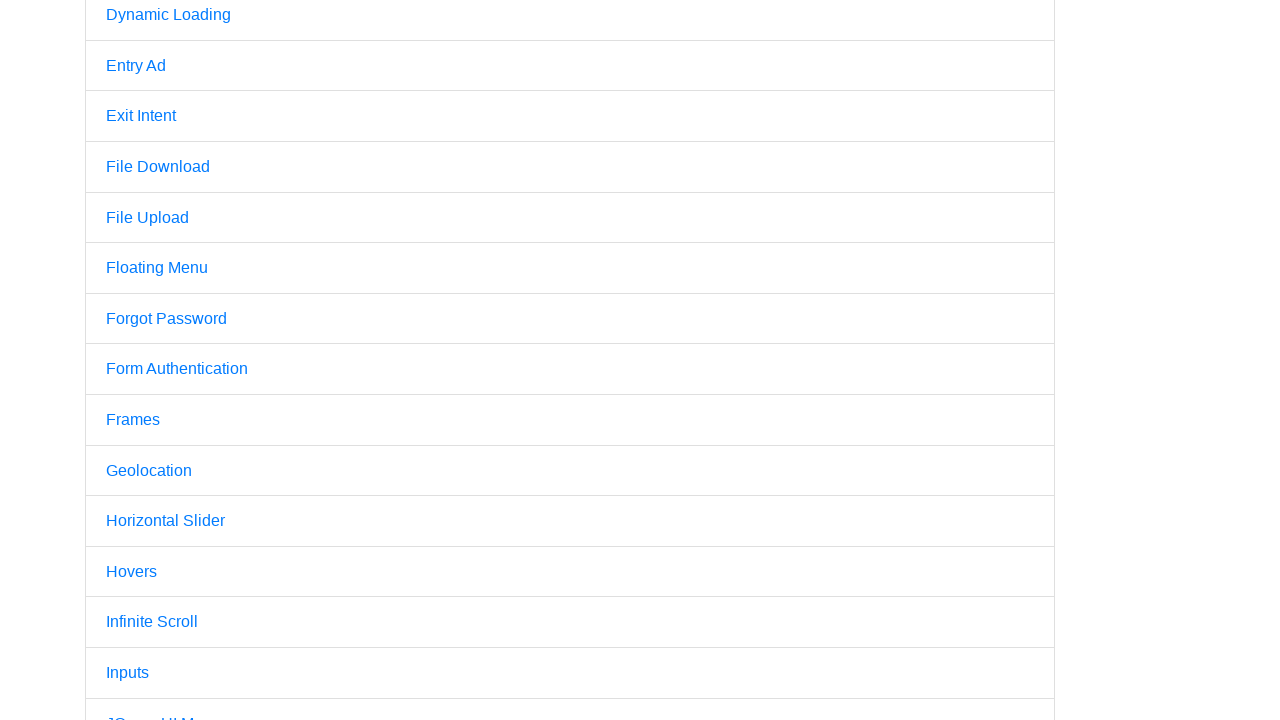